Tests that edits are saved when the input loses focus (blur event)

Starting URL: https://demo.playwright.dev/todomvc

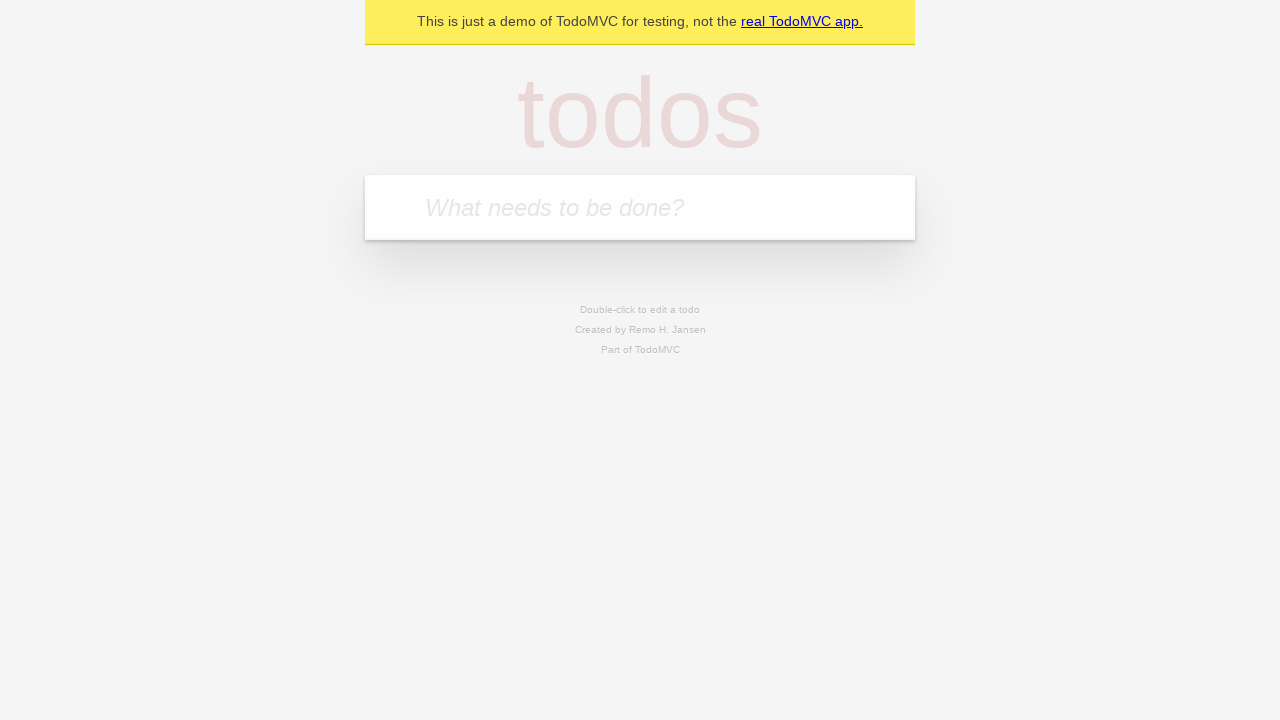

Filled new todo input with 'buy some cheese' on internal:attr=[placeholder="What needs to be done?"i]
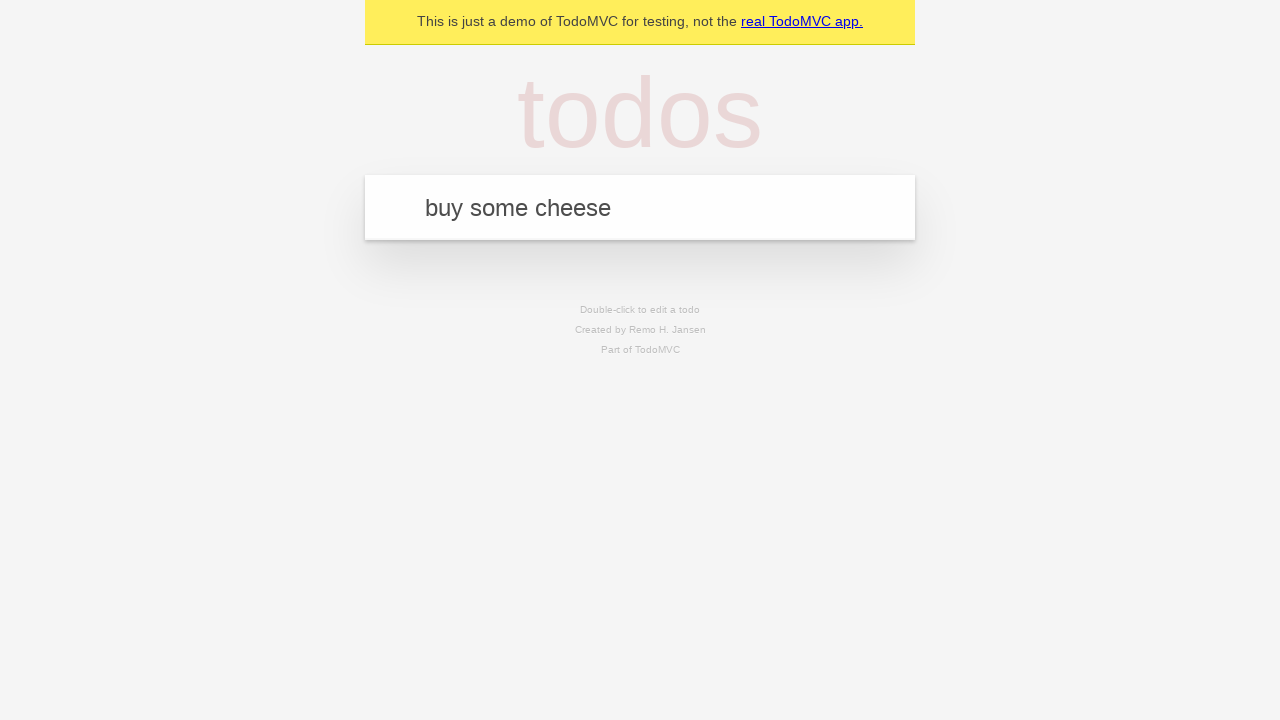

Pressed Enter to create first todo on internal:attr=[placeholder="What needs to be done?"i]
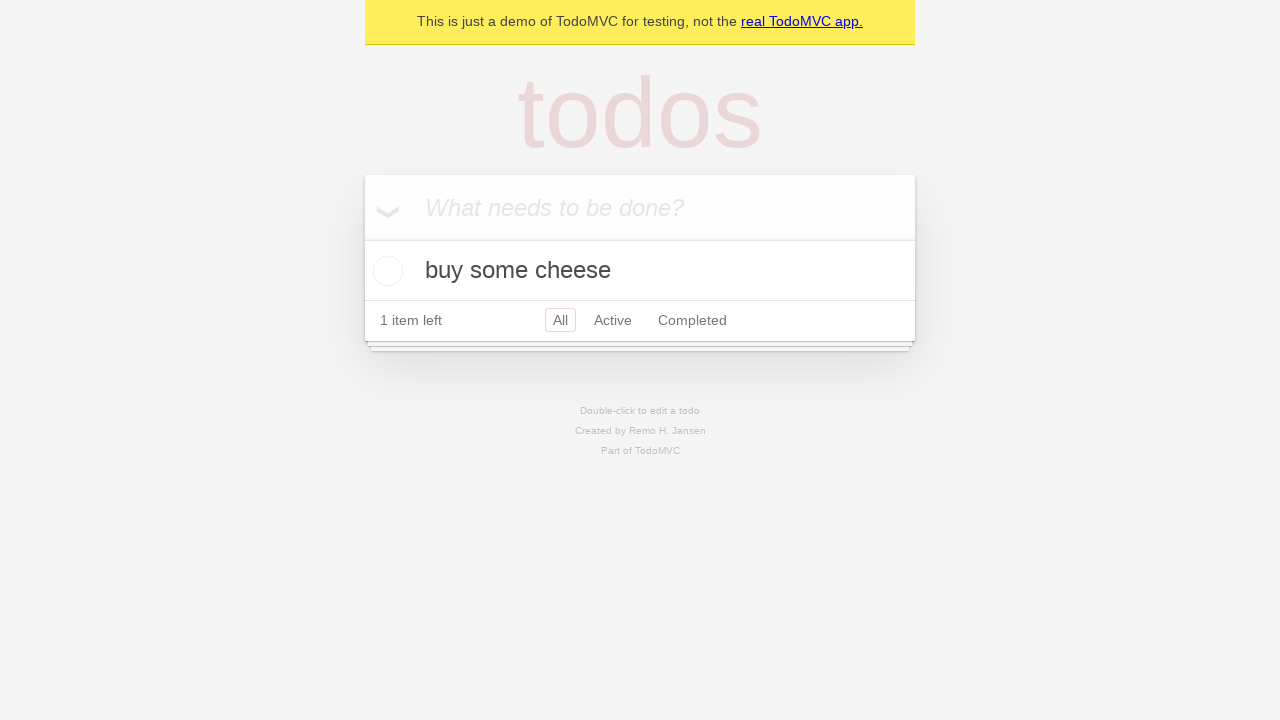

Filled new todo input with 'feed the cat' on internal:attr=[placeholder="What needs to be done?"i]
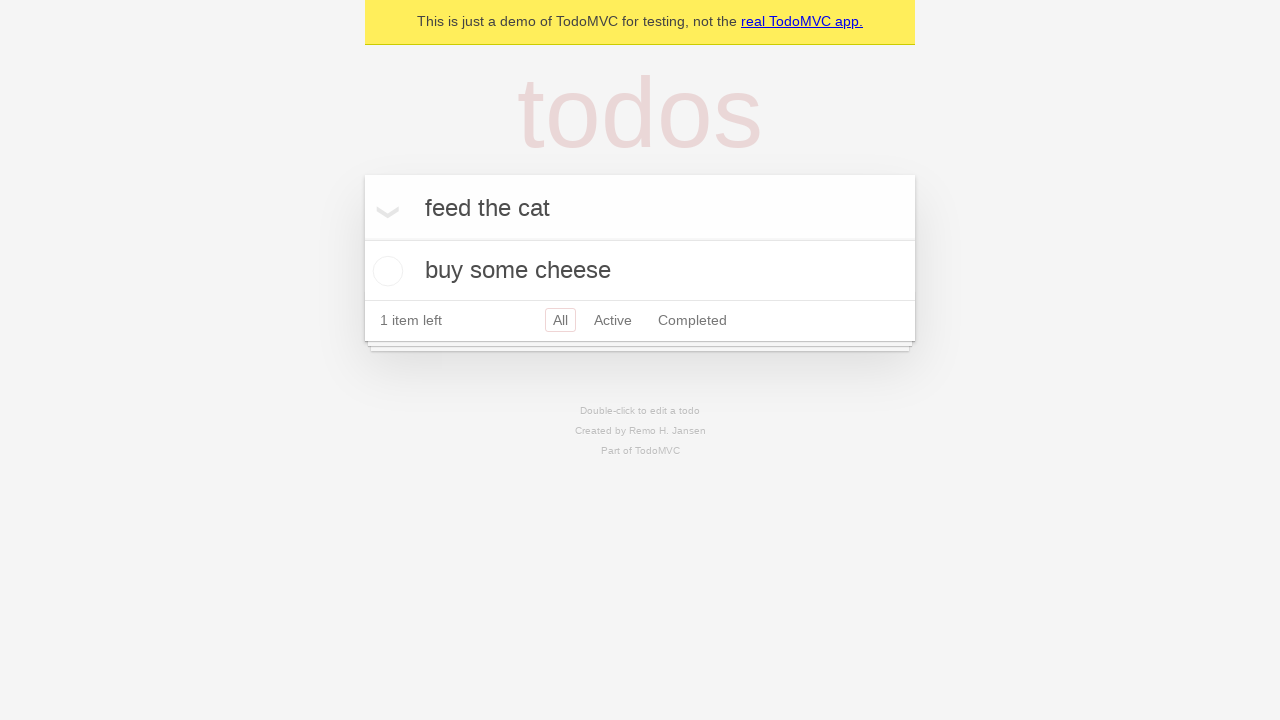

Pressed Enter to create second todo on internal:attr=[placeholder="What needs to be done?"i]
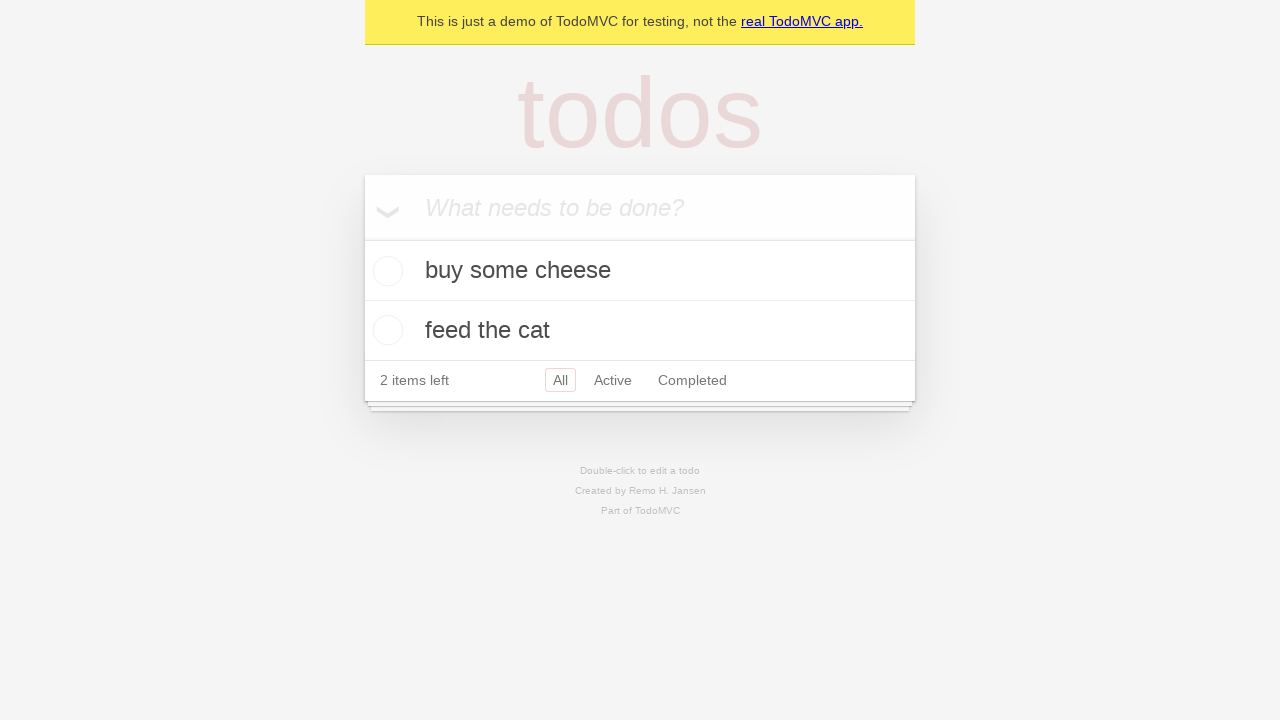

Filled new todo input with 'book a doctors appointment' on internal:attr=[placeholder="What needs to be done?"i]
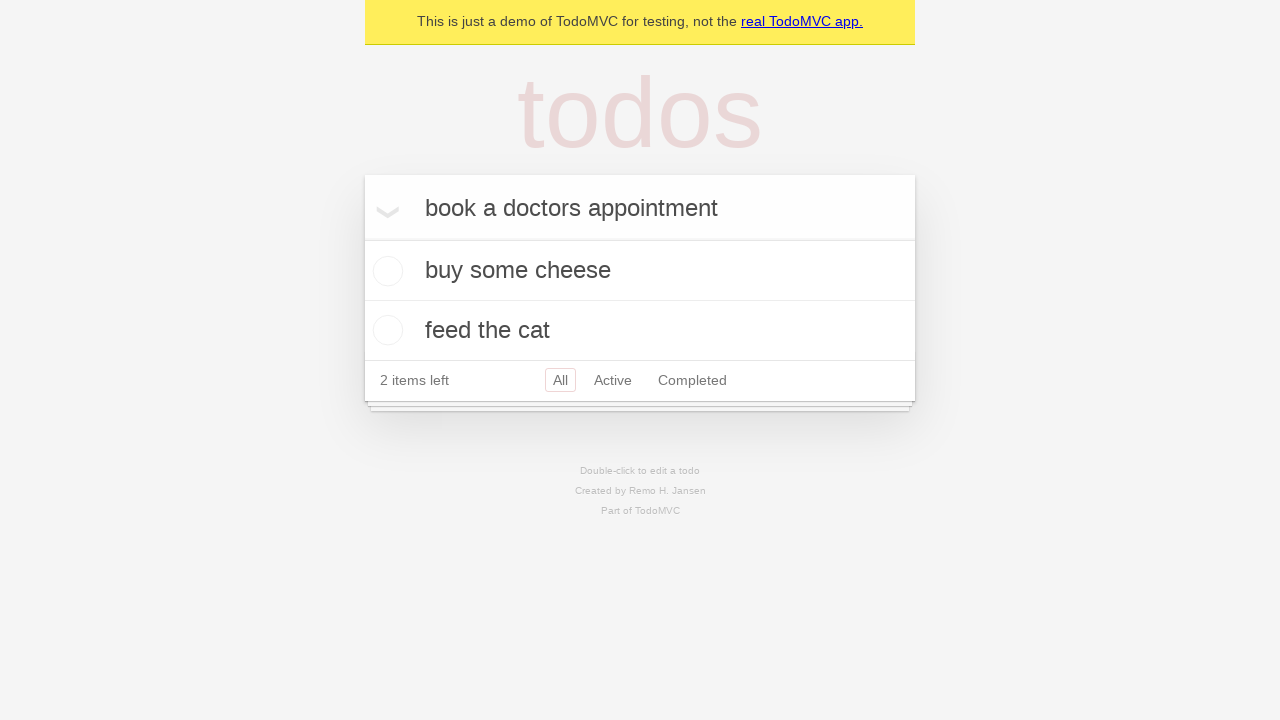

Pressed Enter to create third todo on internal:attr=[placeholder="What needs to be done?"i]
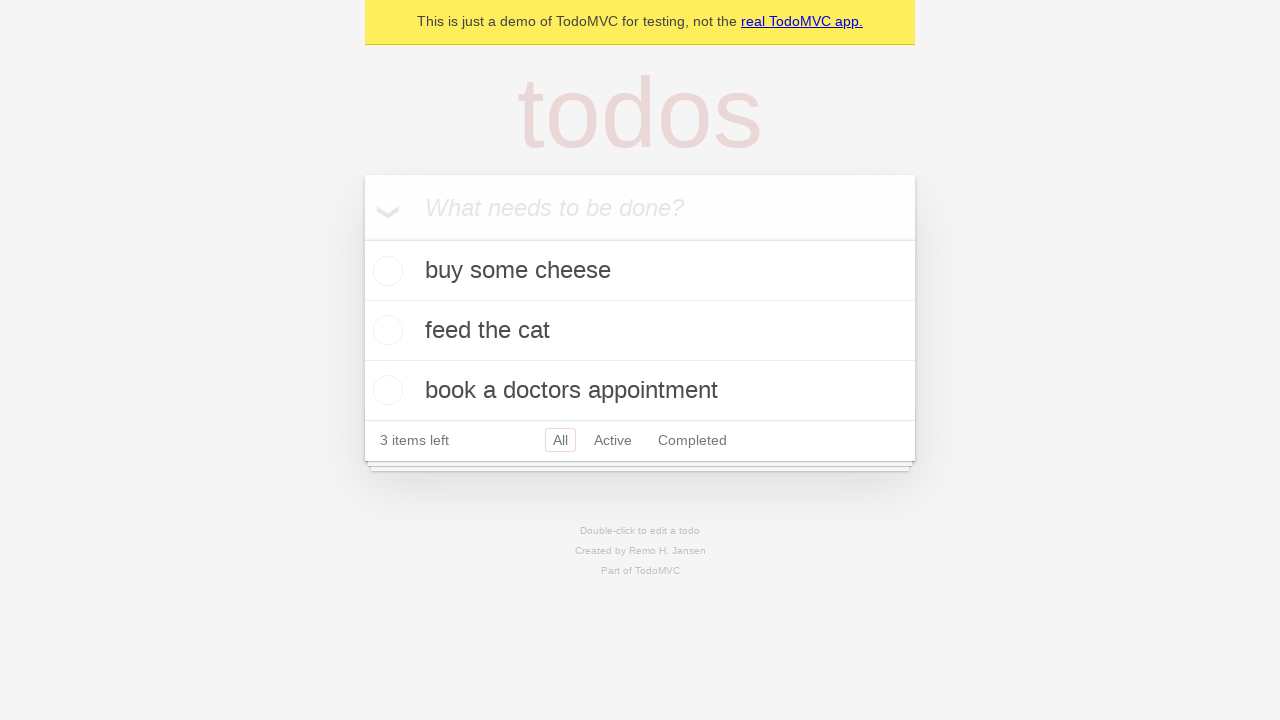

Double-clicked second todo item to enter edit mode at (640, 331) on internal:testid=[data-testid="todo-item"s] >> nth=1
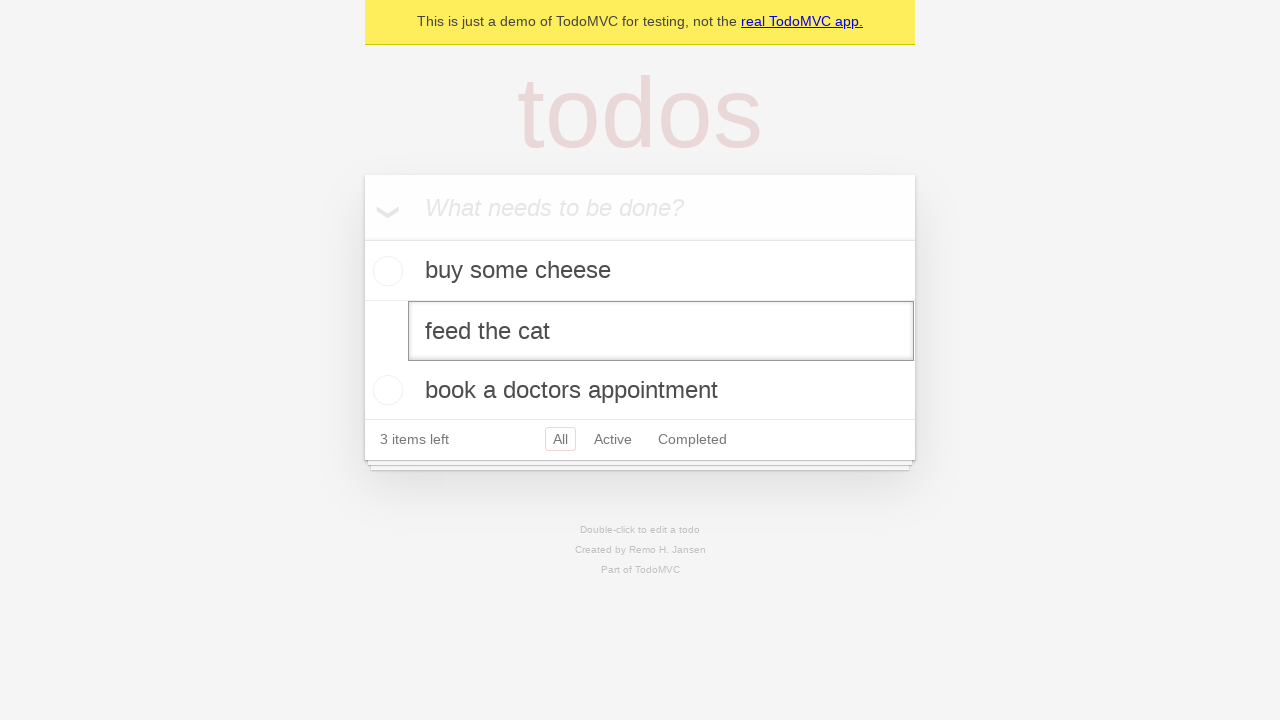

Edited second todo text to 'buy some sausages' on internal:testid=[data-testid="todo-item"s] >> nth=1 >> internal:role=textbox[nam
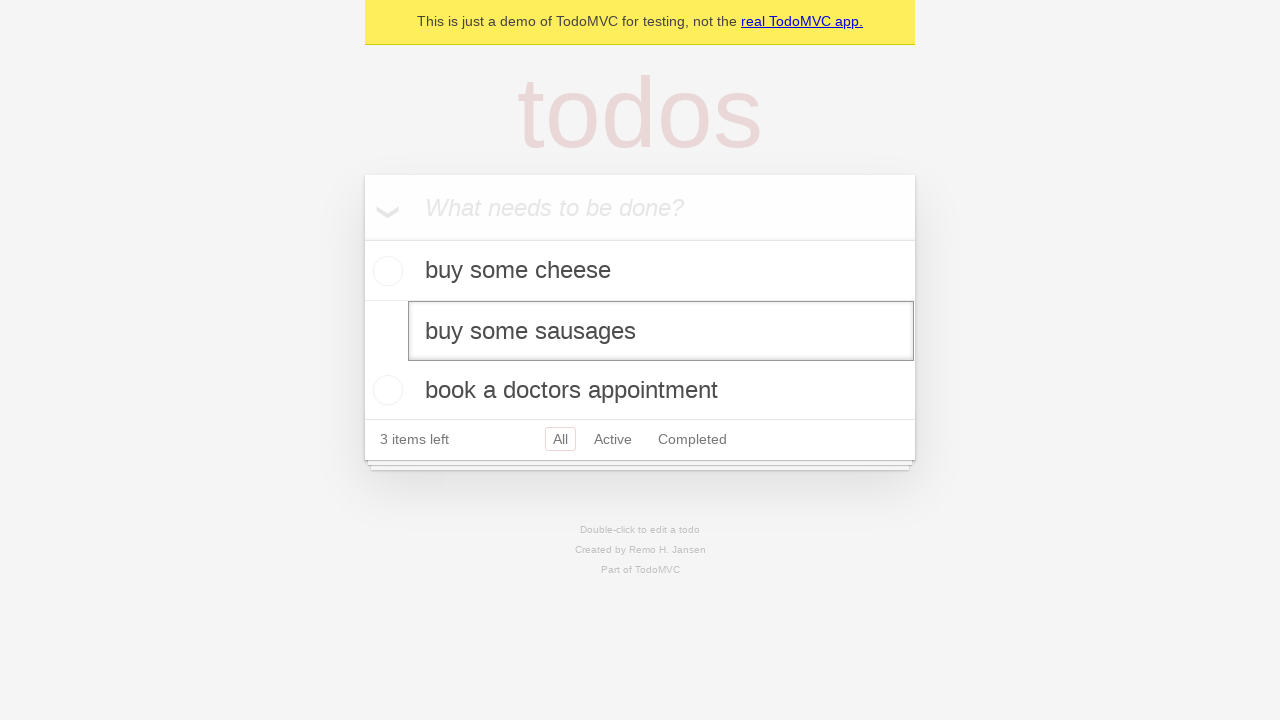

Dispatched blur event to save edit on focus loss
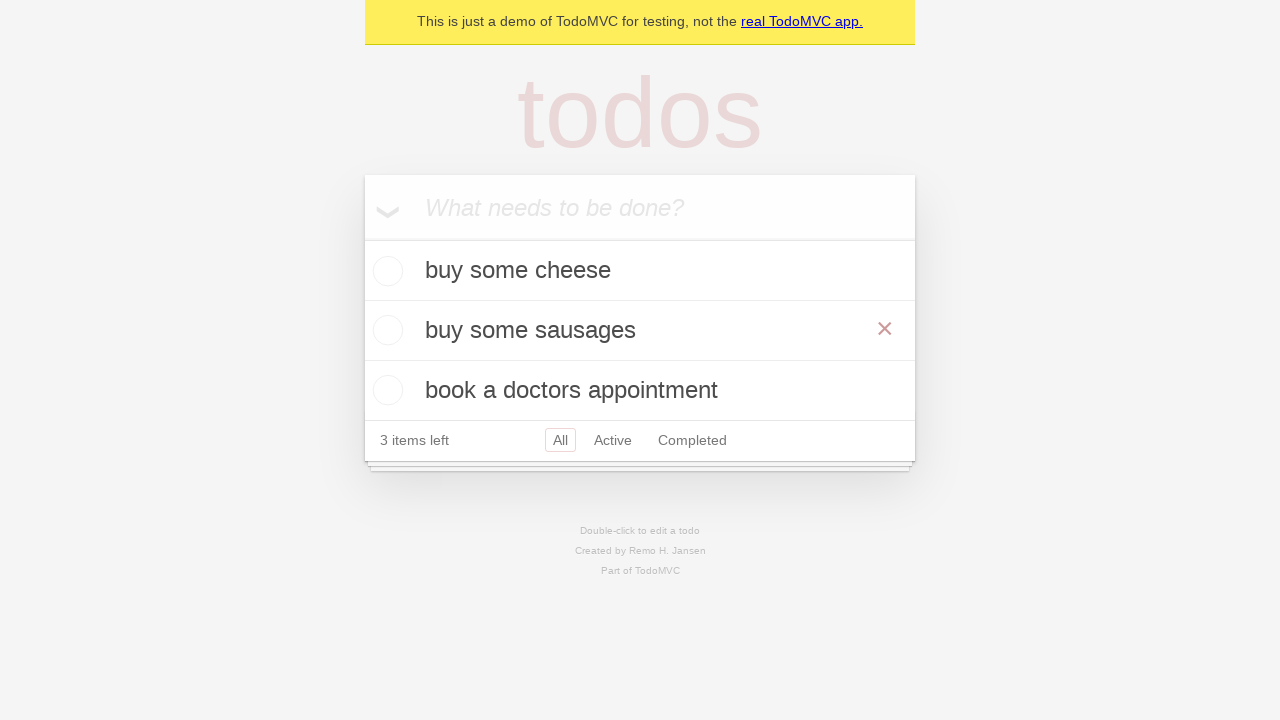

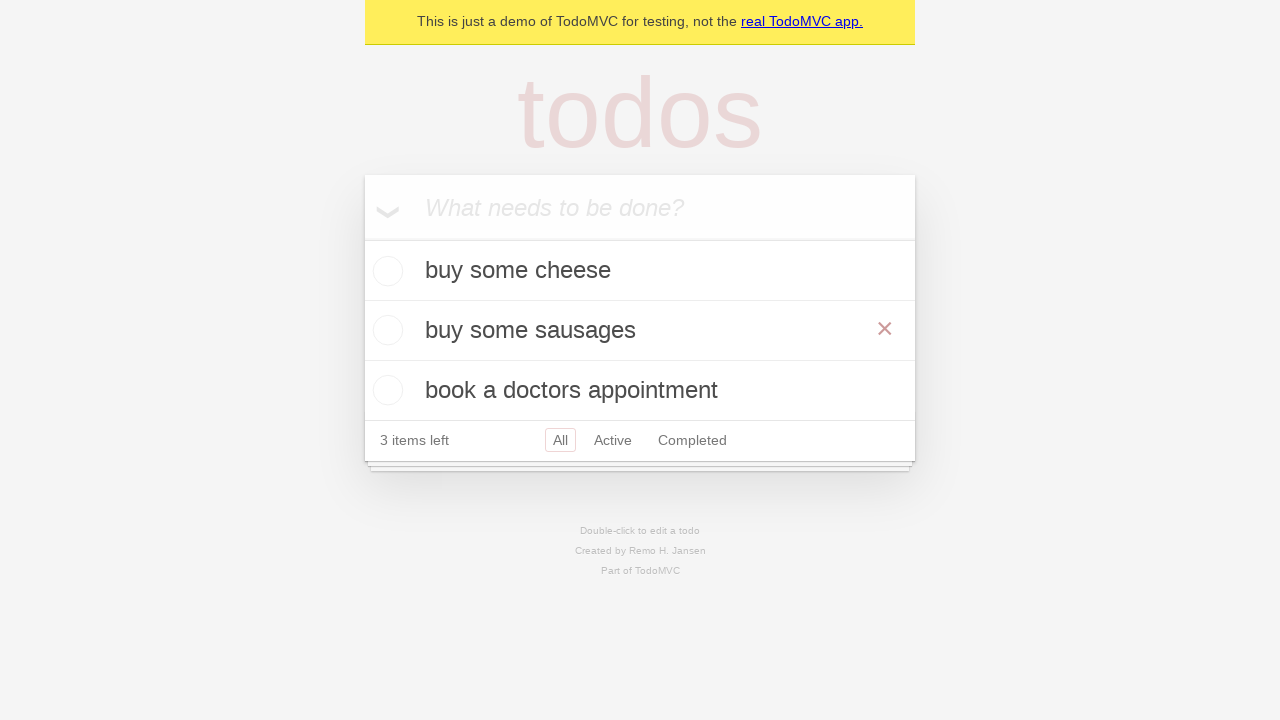